Navigates to a produce offers page, sorts the table by clicking the first column header, and locates the price of items containing "Beans"

Starting URL: https://rahulshettyacademy.com/seleniumPractise/#/offers

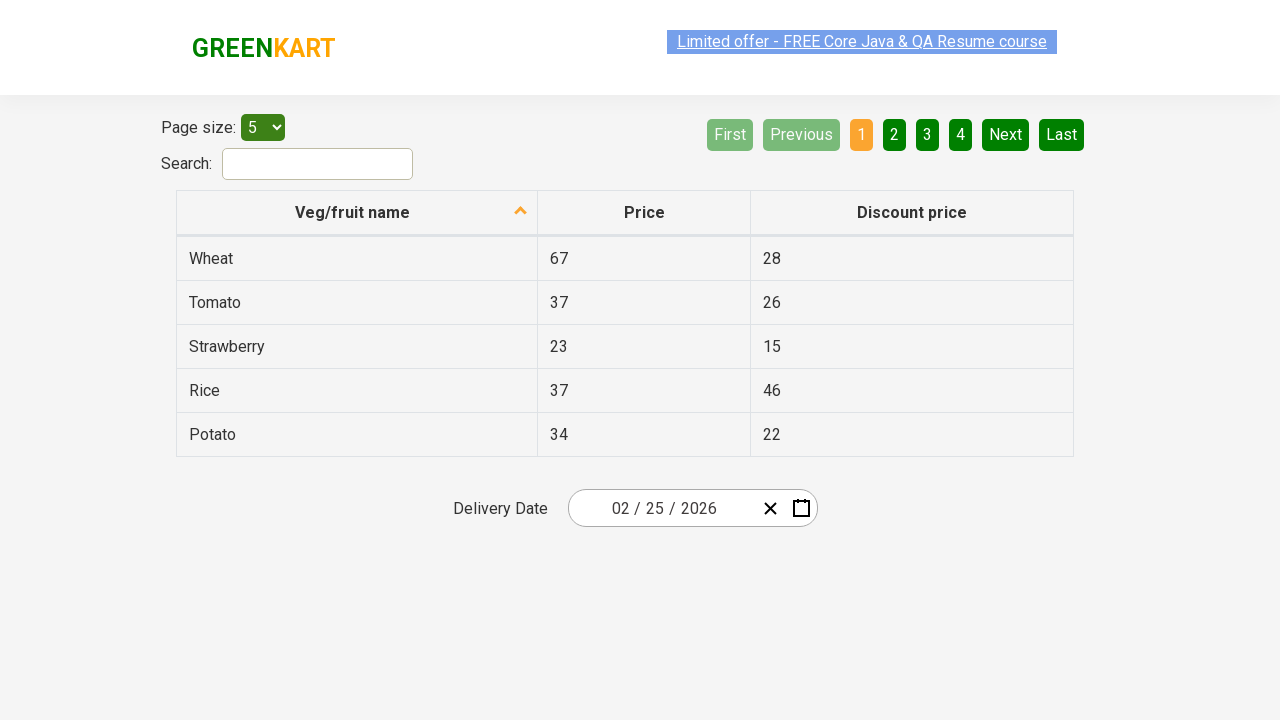

Navigated to produce offers page
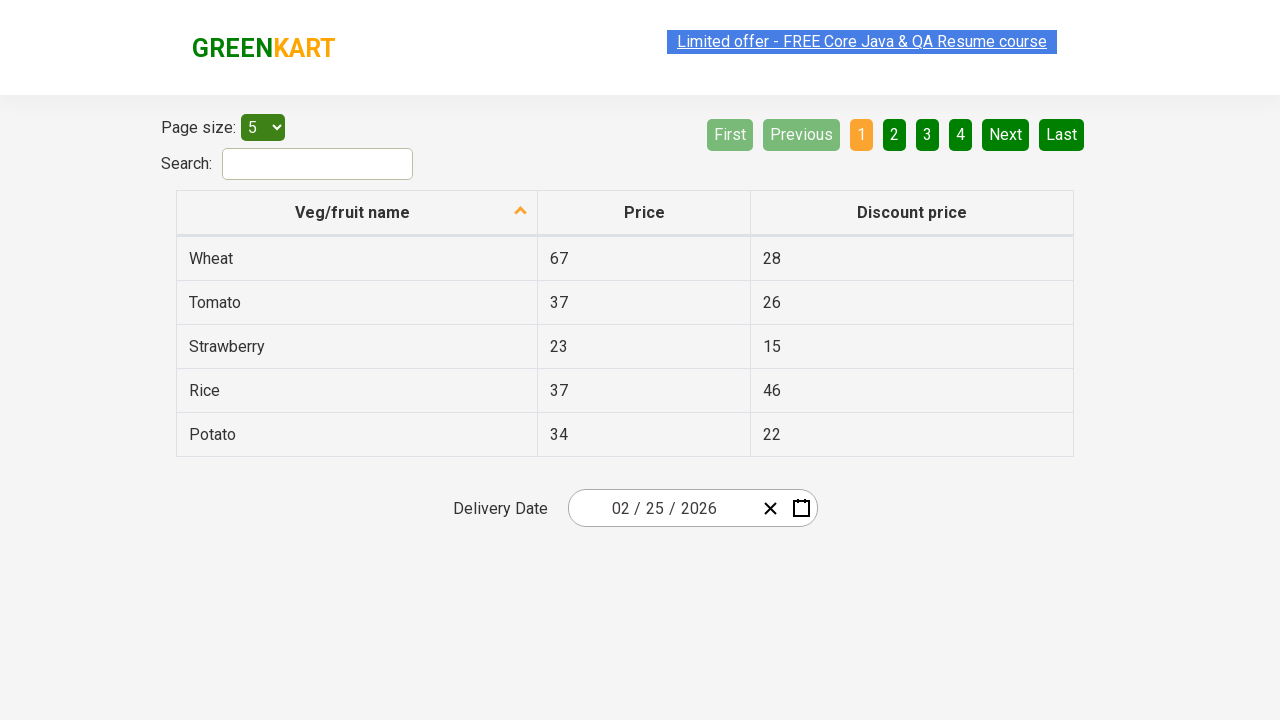

Clicked first column header to sort table at (357, 213) on xpath=//thead/tr/th[1]
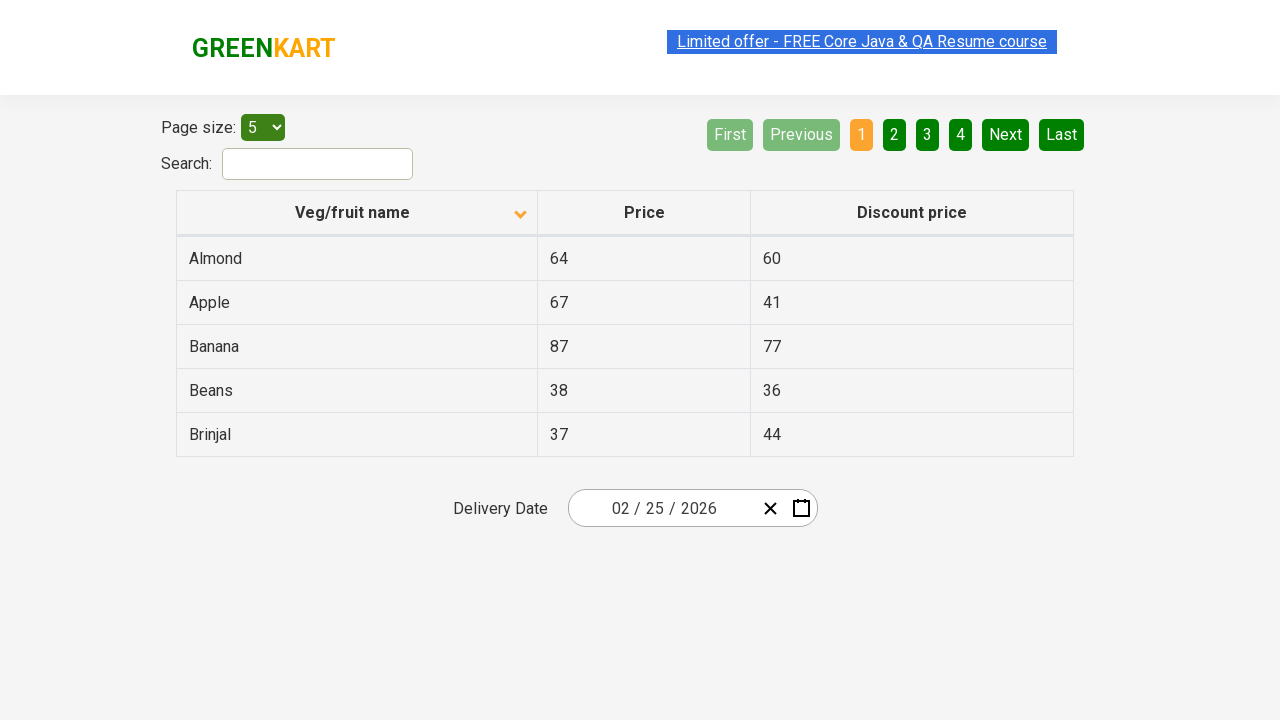

Table rows loaded after sorting
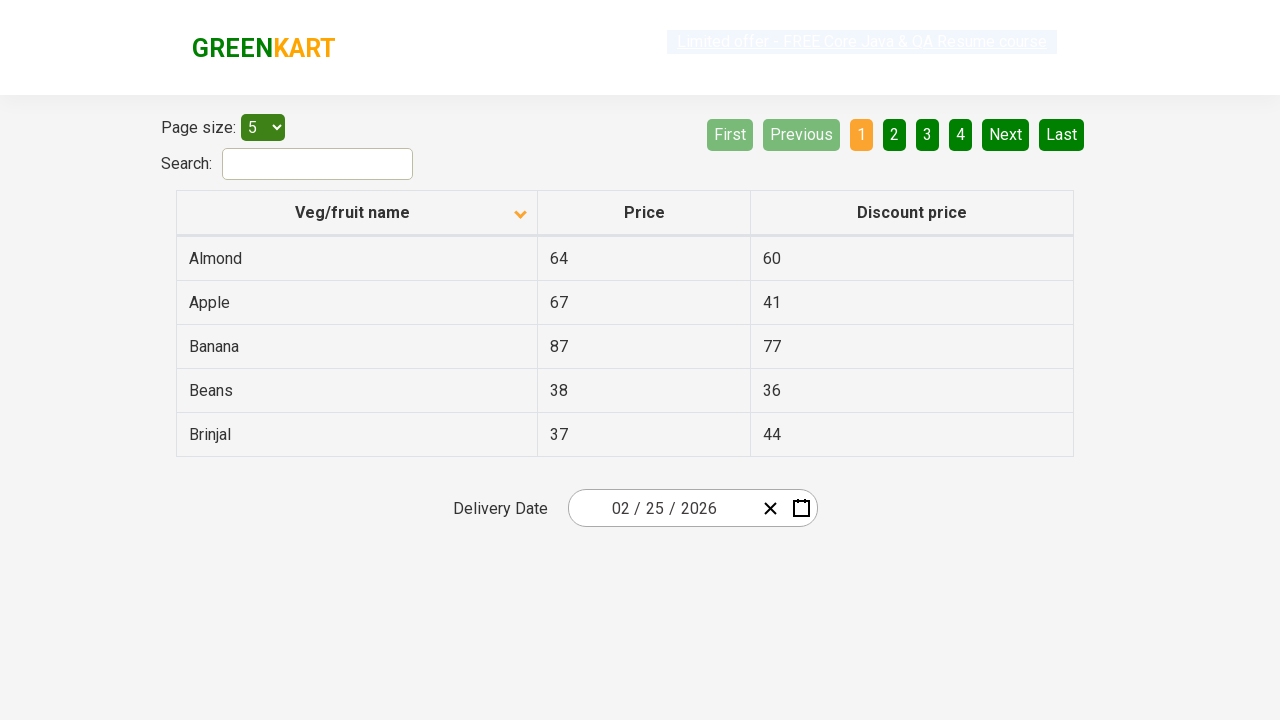

Retrieved all elements from first column
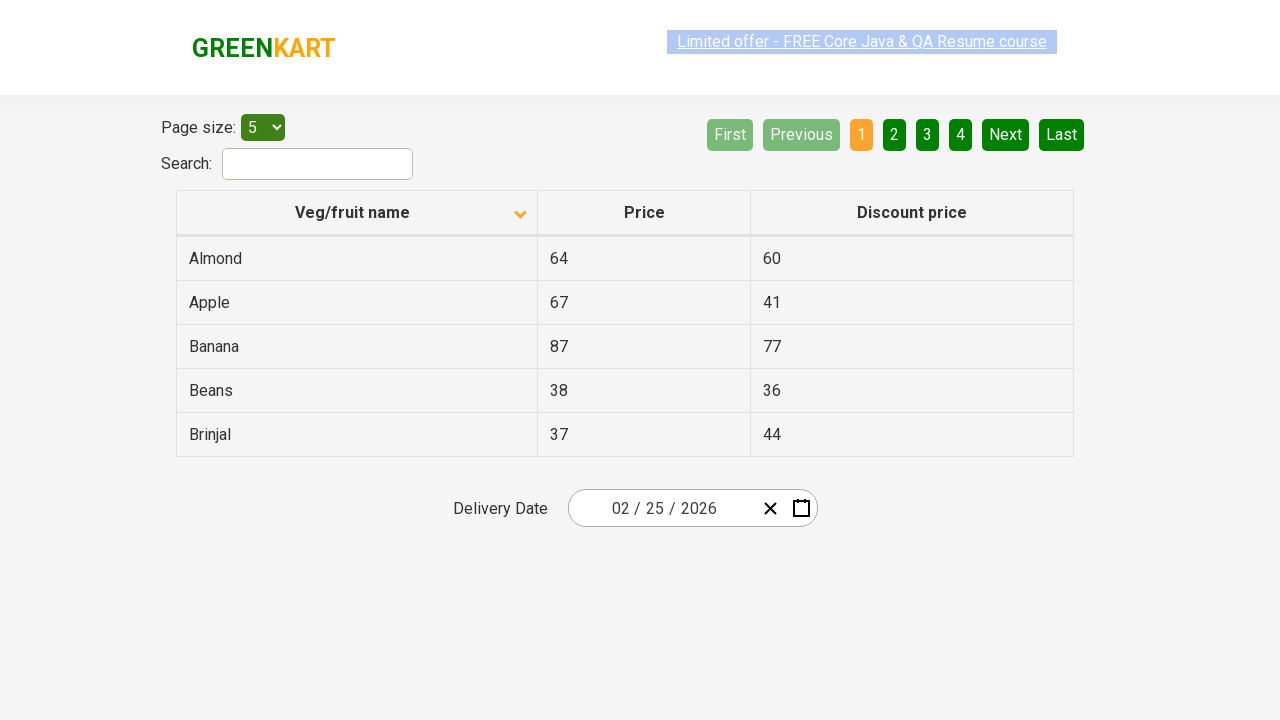

Located 'Beans' item with price: 38
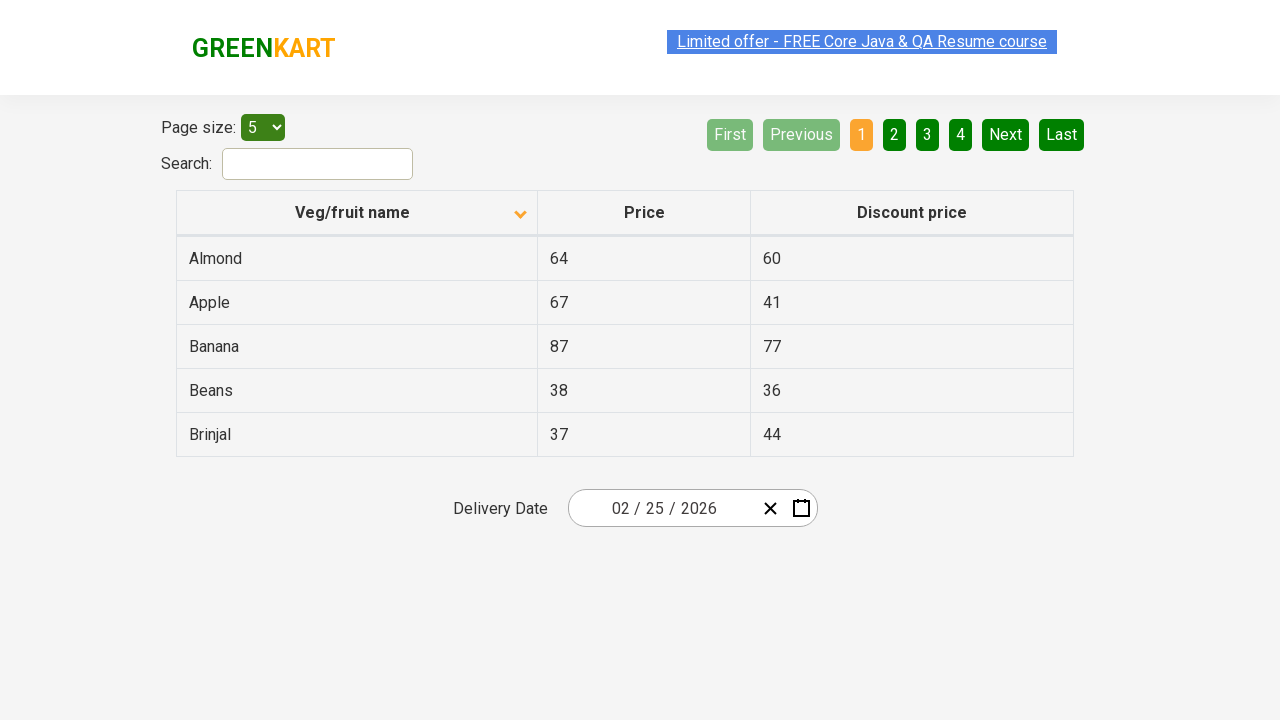

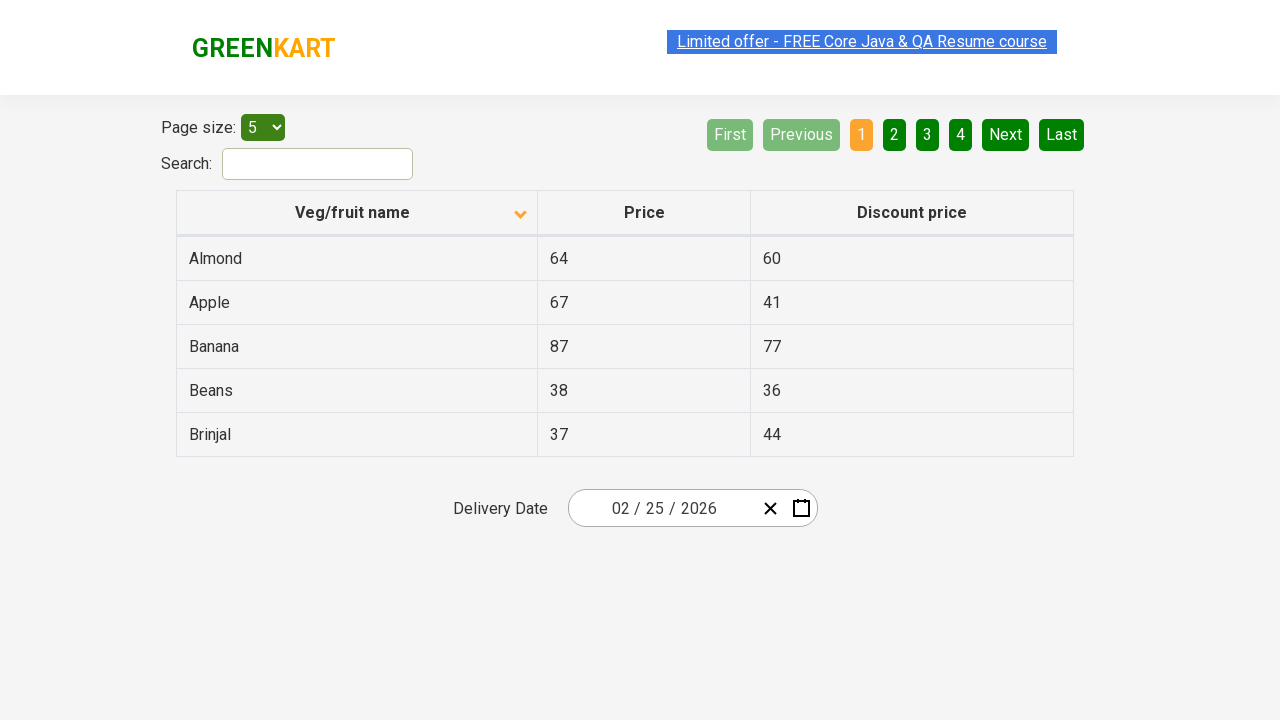